Tests alert handling functionality by clicking a button that triggers an alert and then accepting the alert

Starting URL: https://letcode.in/waits

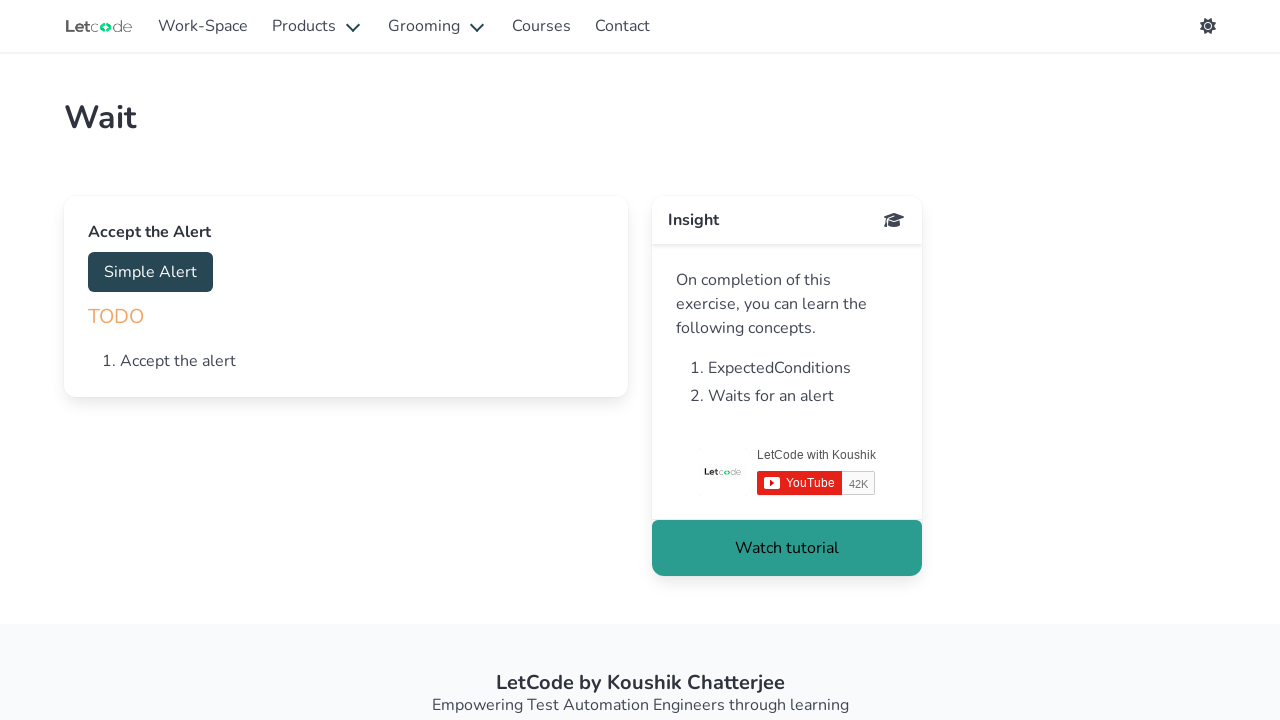

Navigated to alert testing page
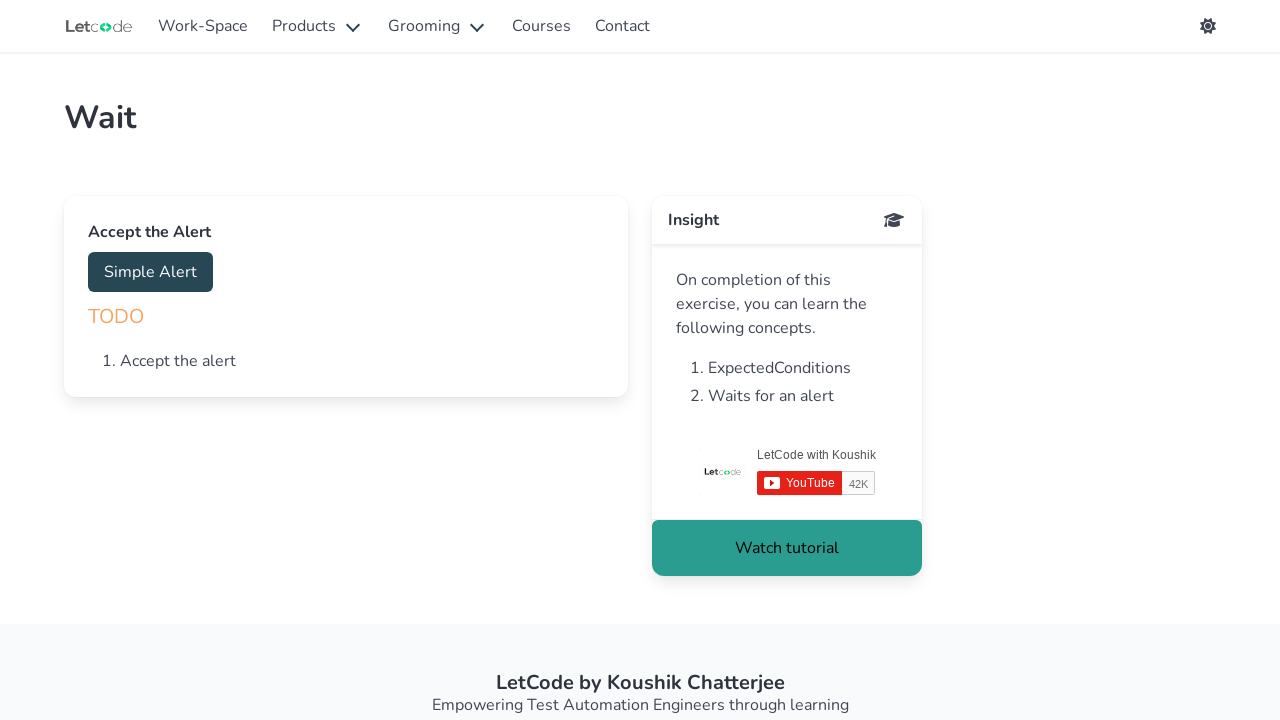

Clicked button to trigger alert at (150, 272) on button.button.is-link
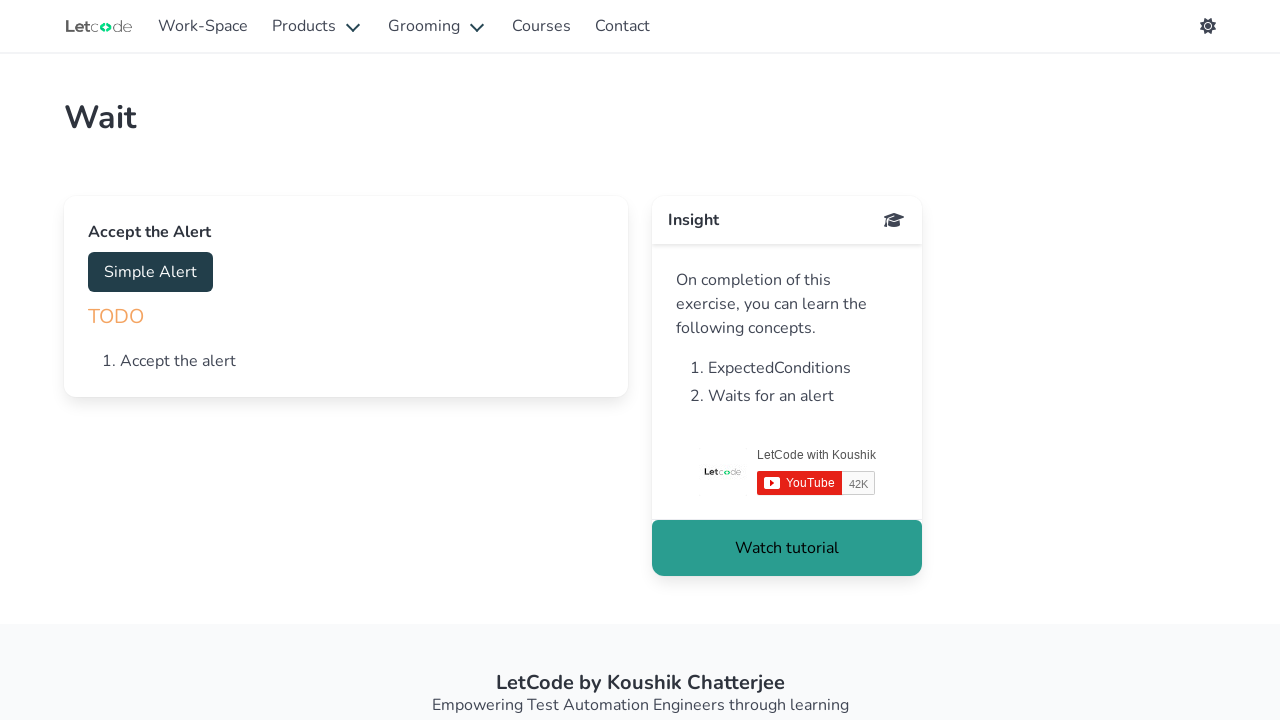

Set up dialog handler to accept alert
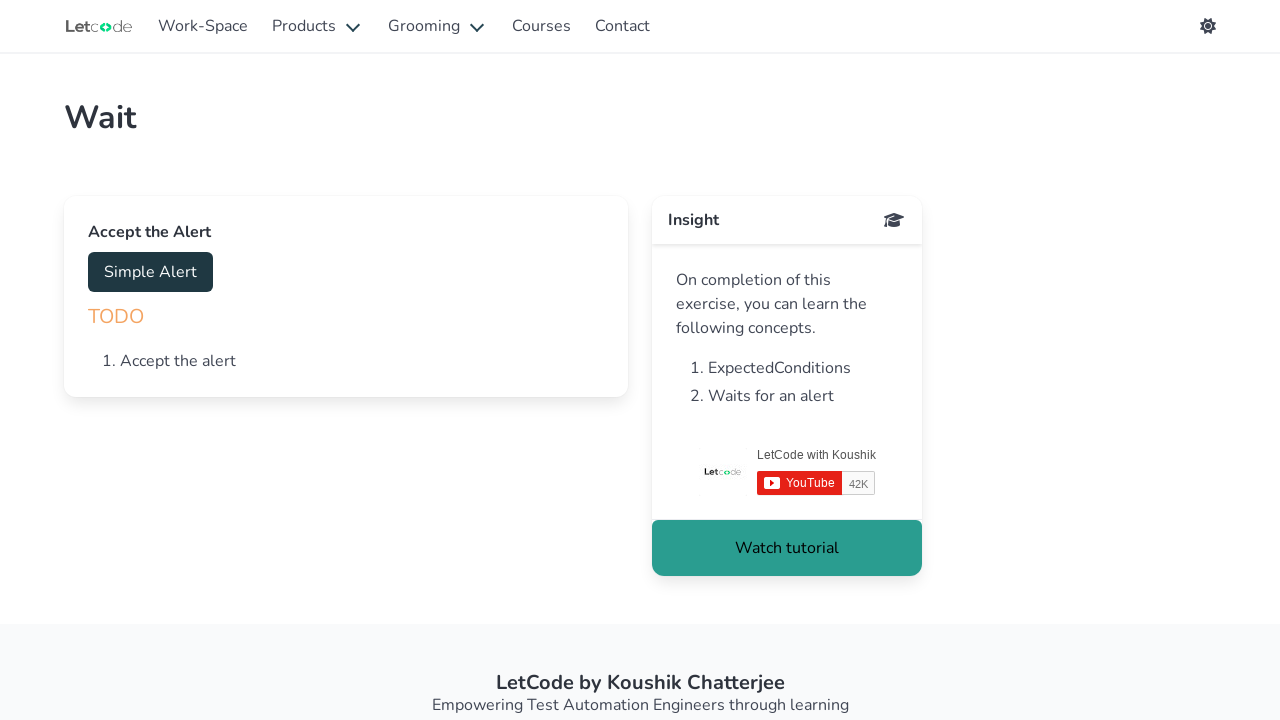

Waited for alert to be processed
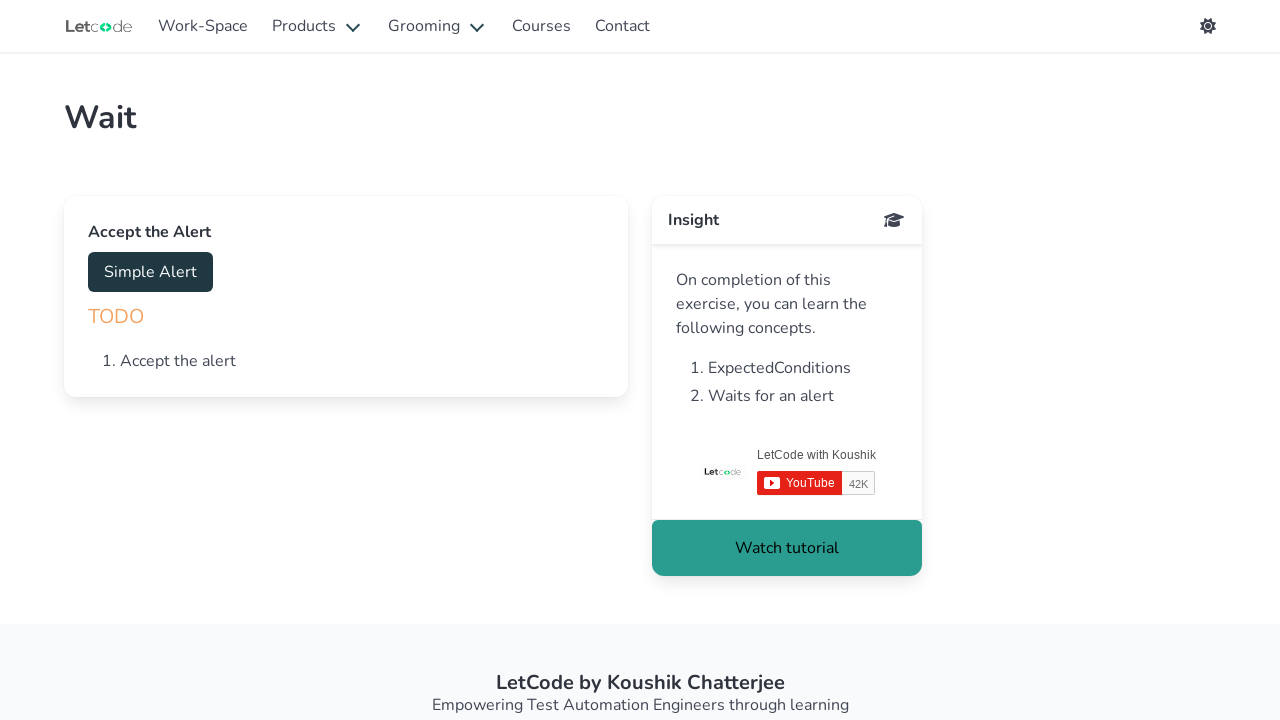

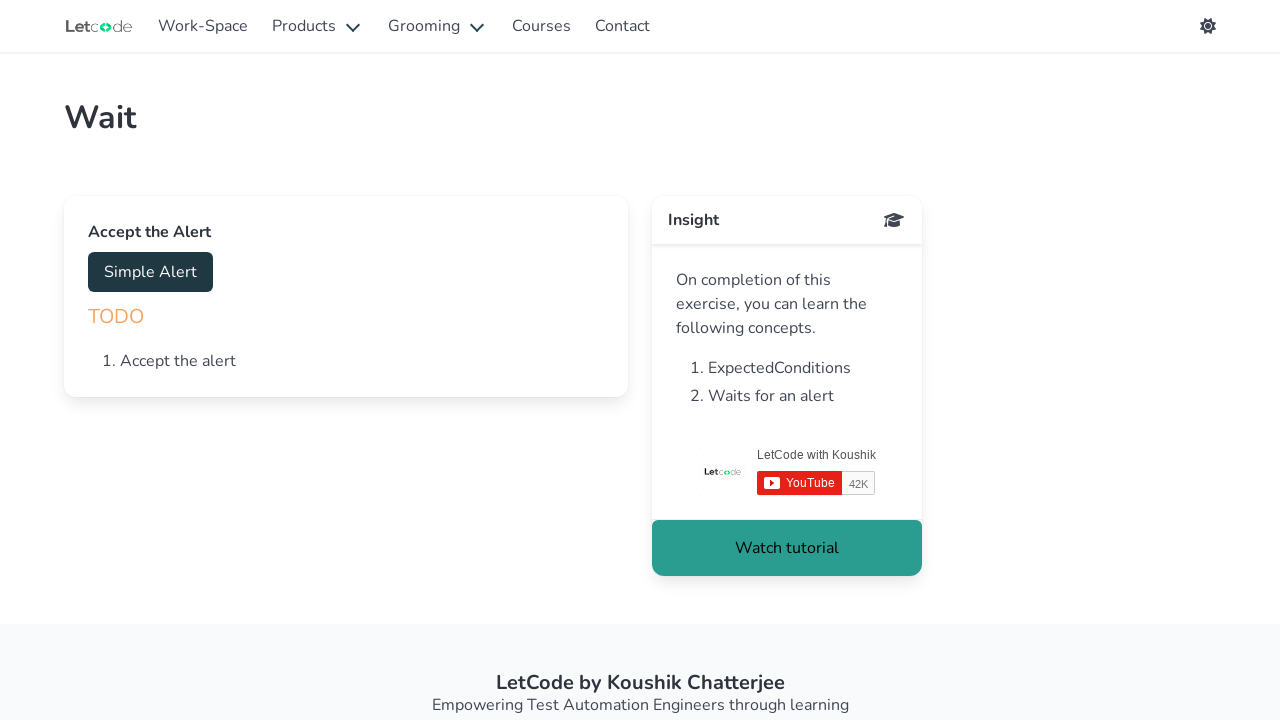